Tests the drag and drop slider functionality by navigating to the Selenium Playground, clicking on the Drag & Drop Sliders link, and dragging a slider element to verify the displayed value changes to 95.

Starting URL: https://www.lambdatest.com/selenium-playground/

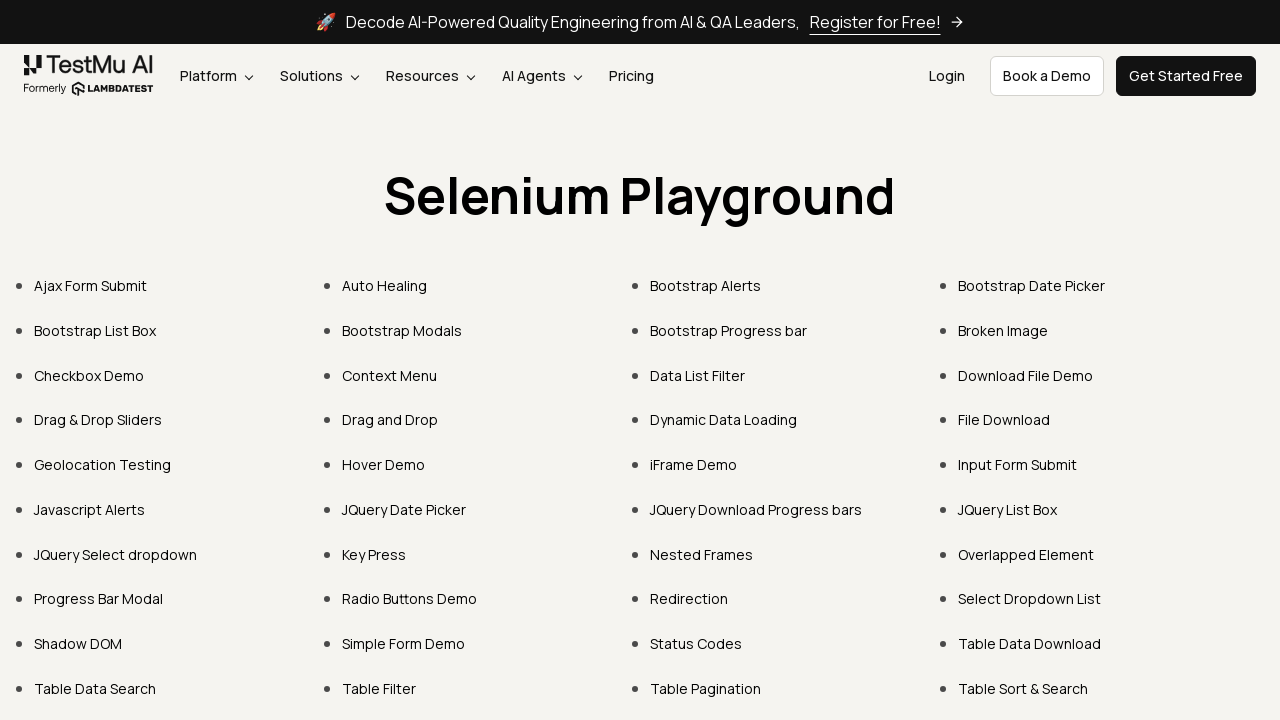

Clicked on 'Drag & Drop Sliders' link at (98, 420) on text=Drag & Drop Sliders
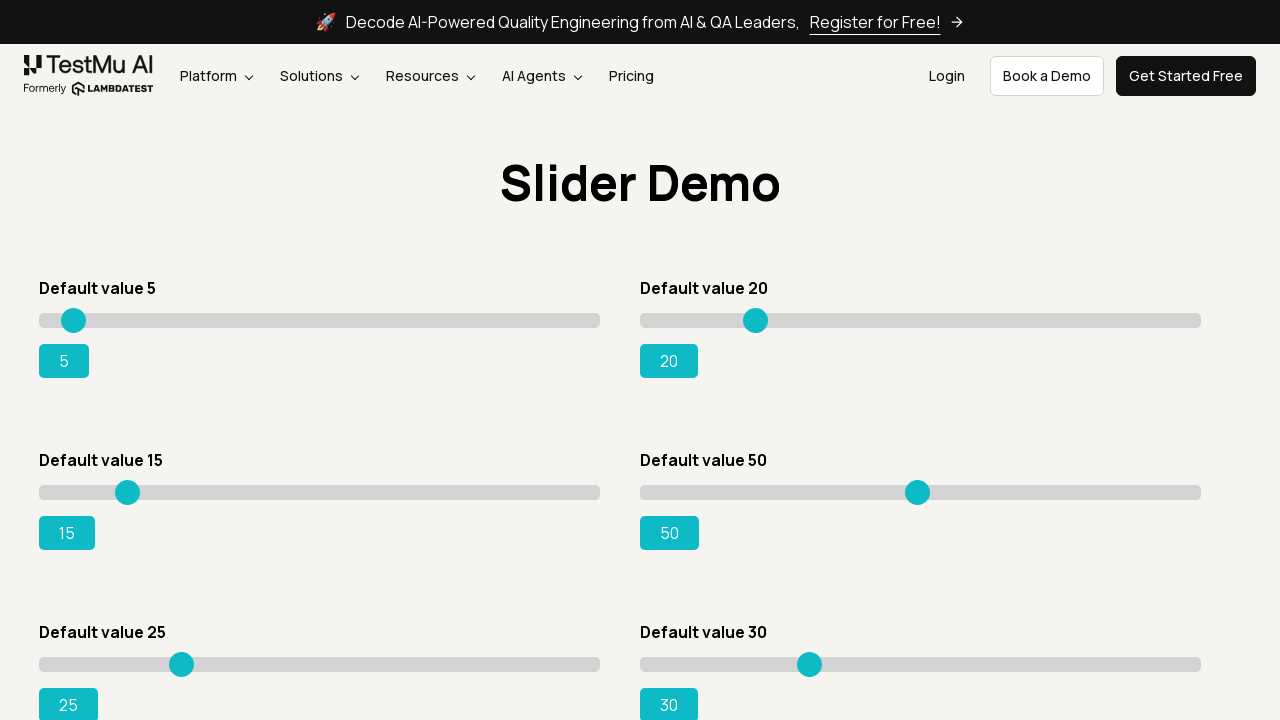

Slider element became visible
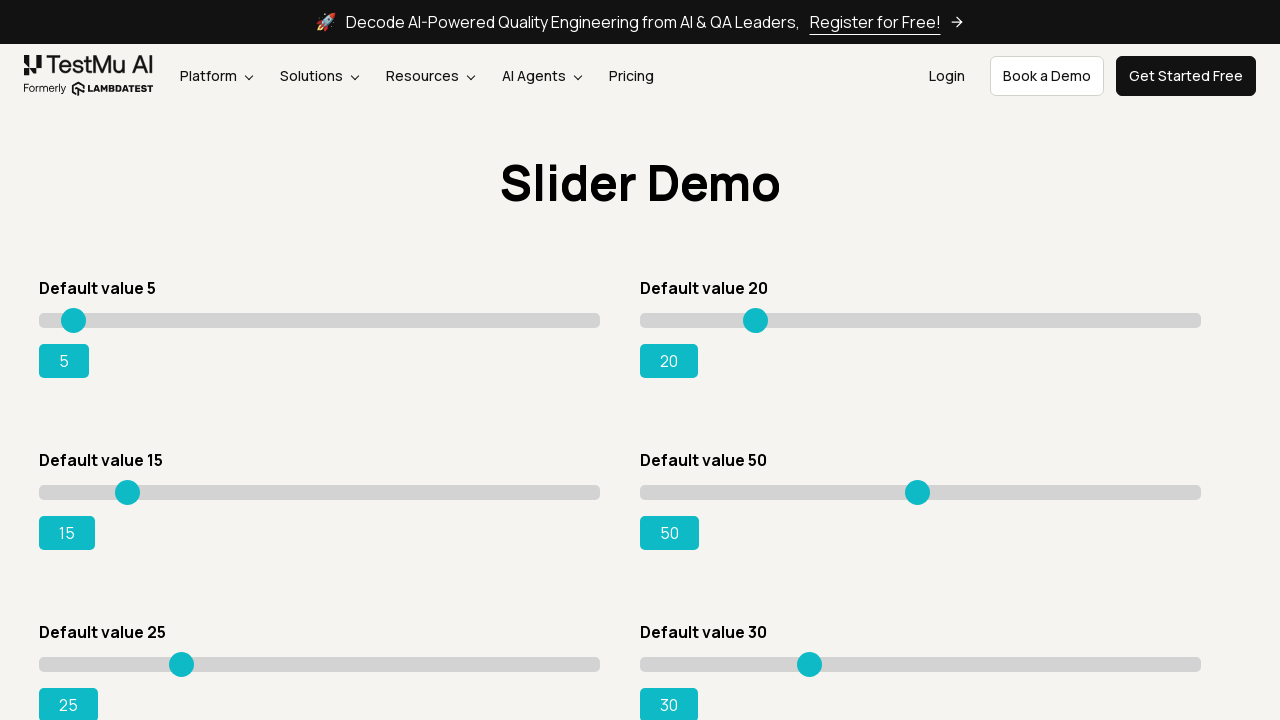

Located the slider element
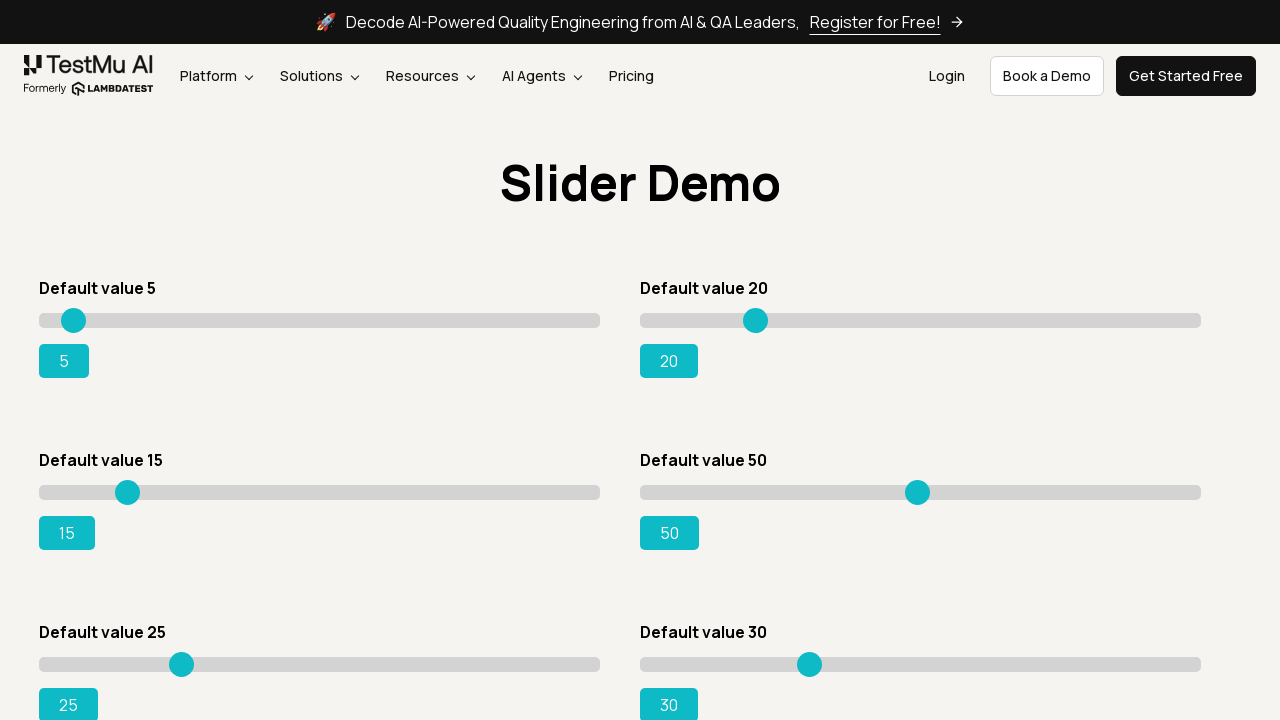

Retrieved slider bounding box dimensions
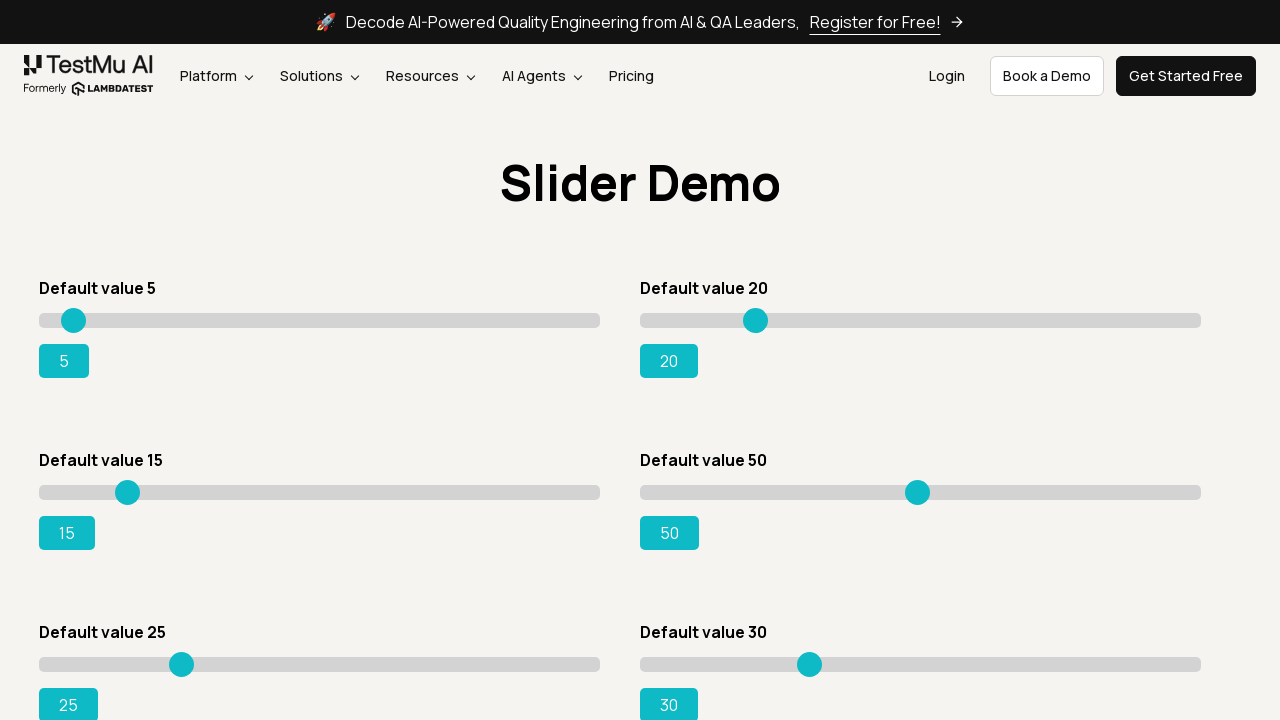

Moved mouse to slider center position at (320, 492)
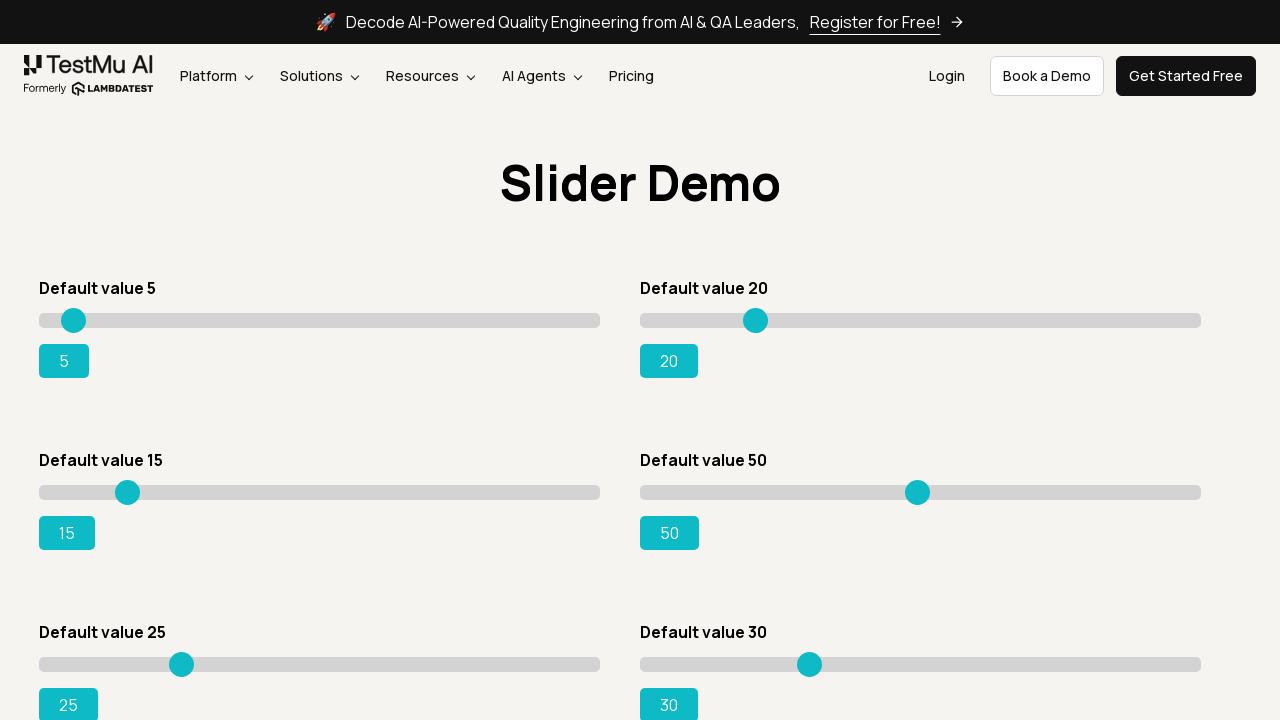

Pressed mouse button down on slider at (320, 492)
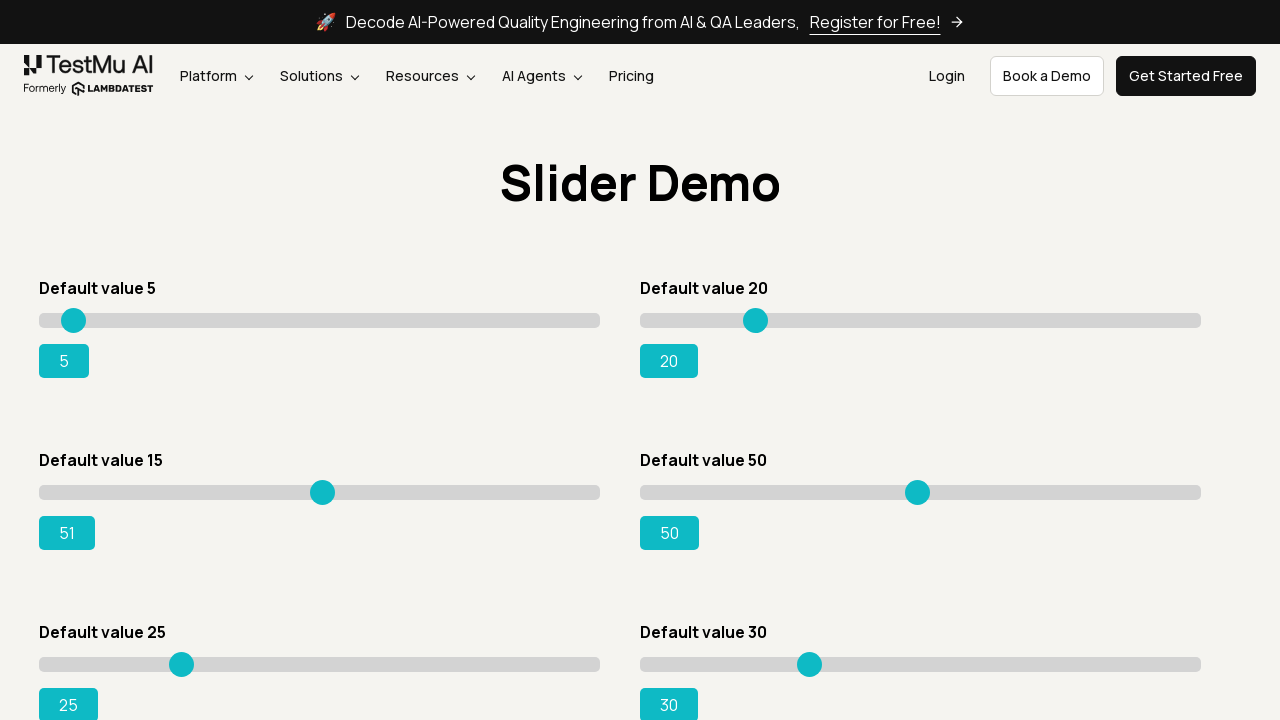

Dragged slider 118 pixels to the right at (438, 492)
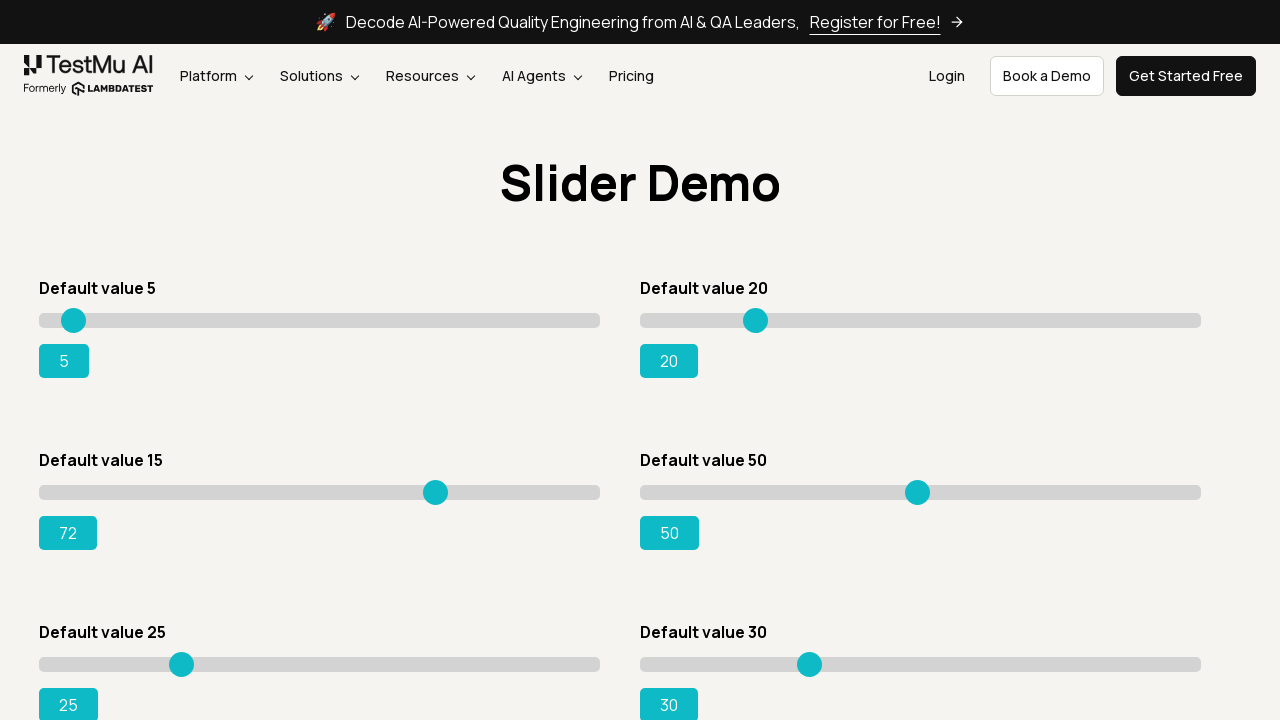

Released mouse button after dragging slider at (438, 492)
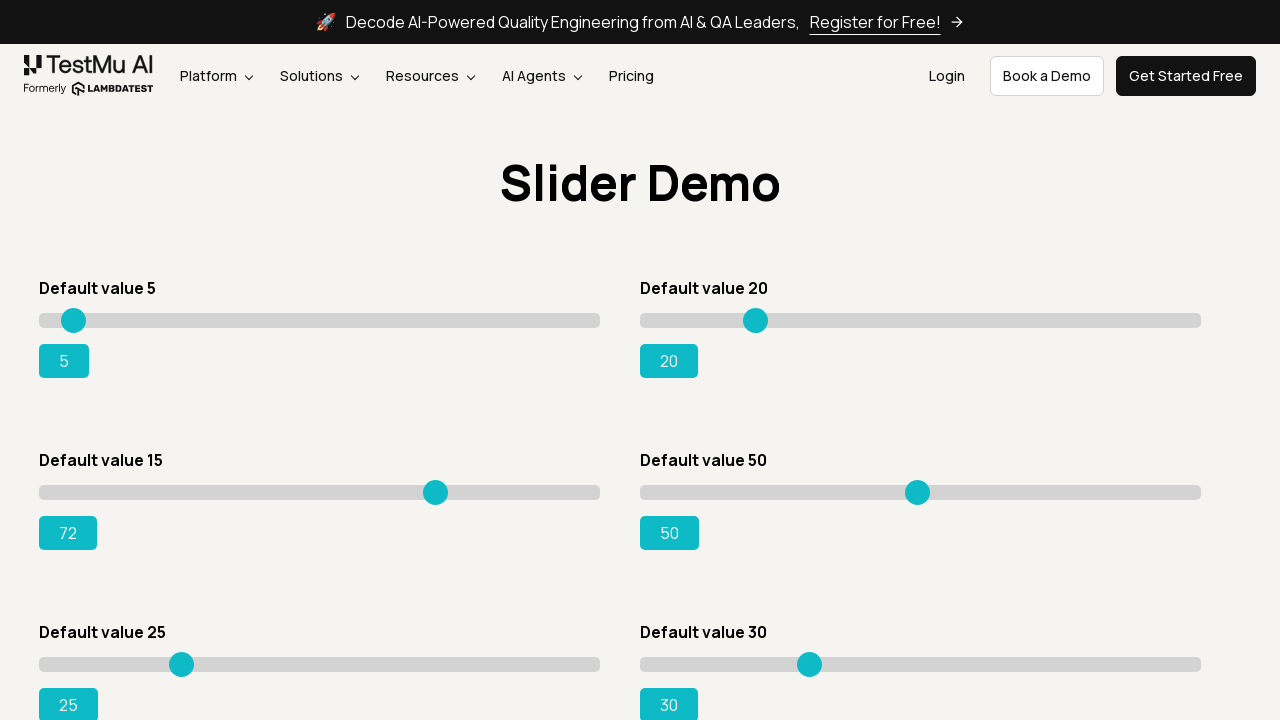

Verified slider value element is present (value should be 95)
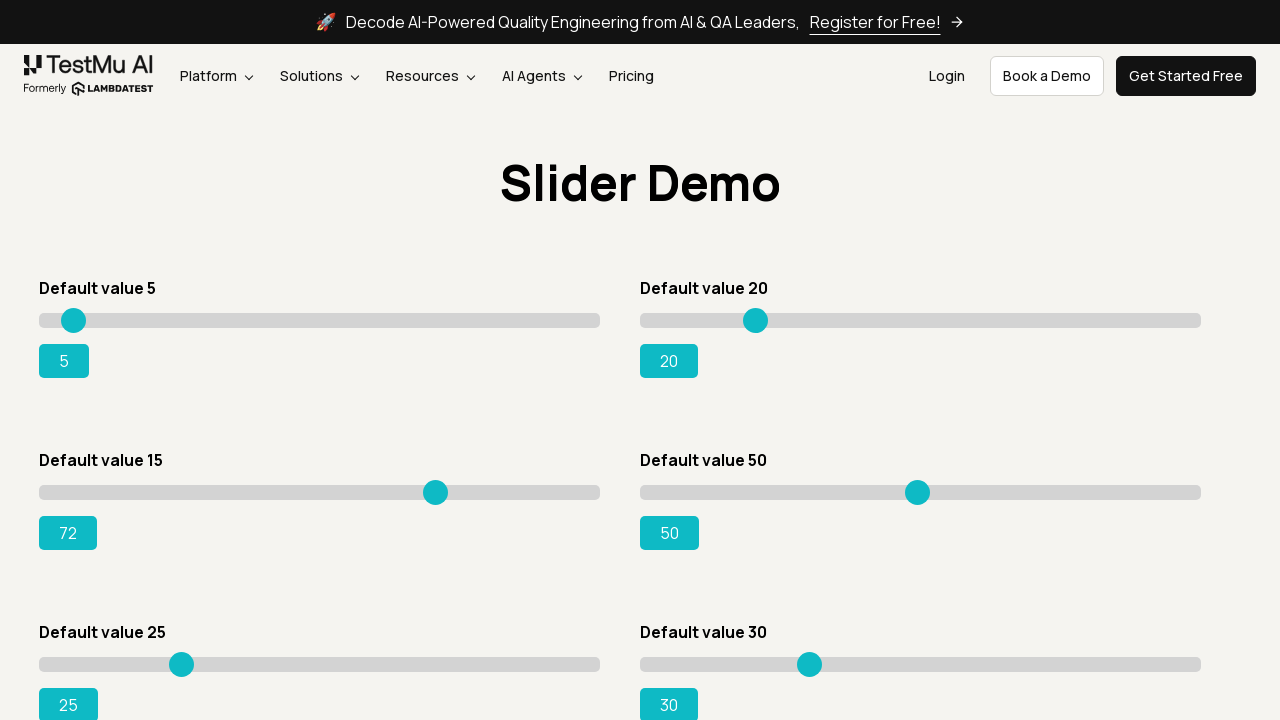

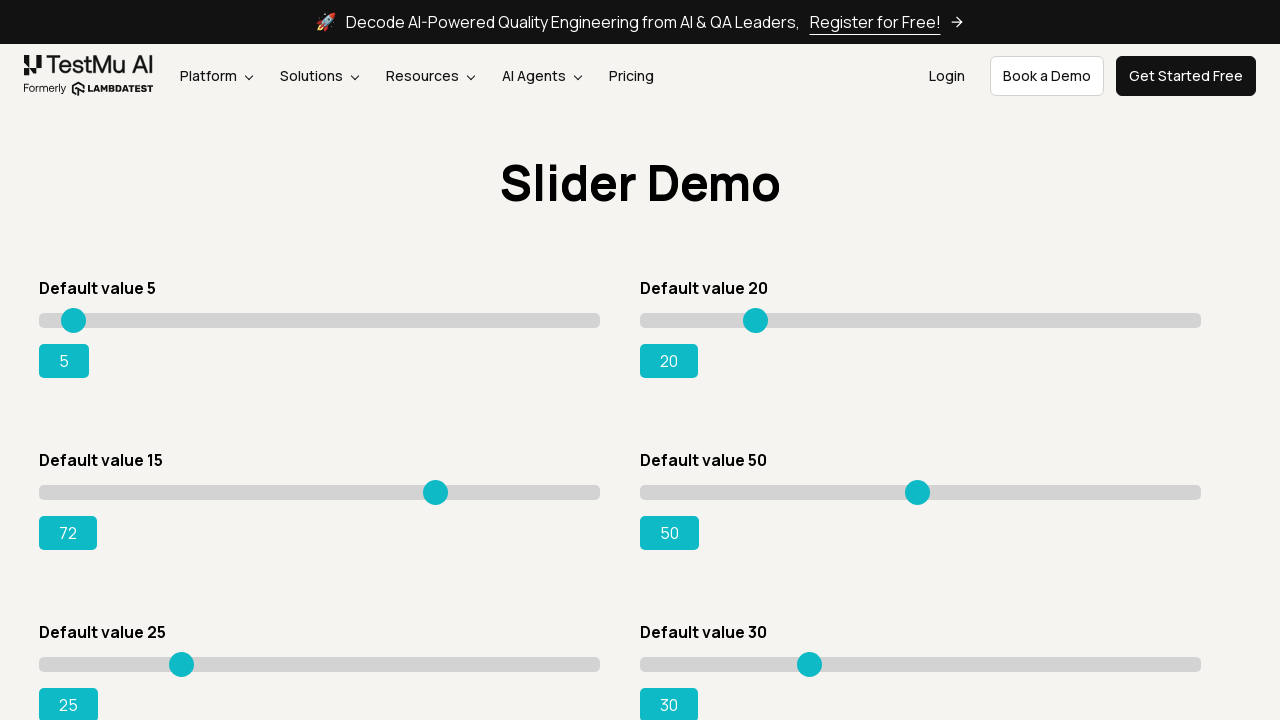